Tests menu navigation by clicking on Widgets, then Menu, hovering over nested menu items, and selecting a sub-sub item from a dropdown menu

Starting URL: https://demoqa.com/

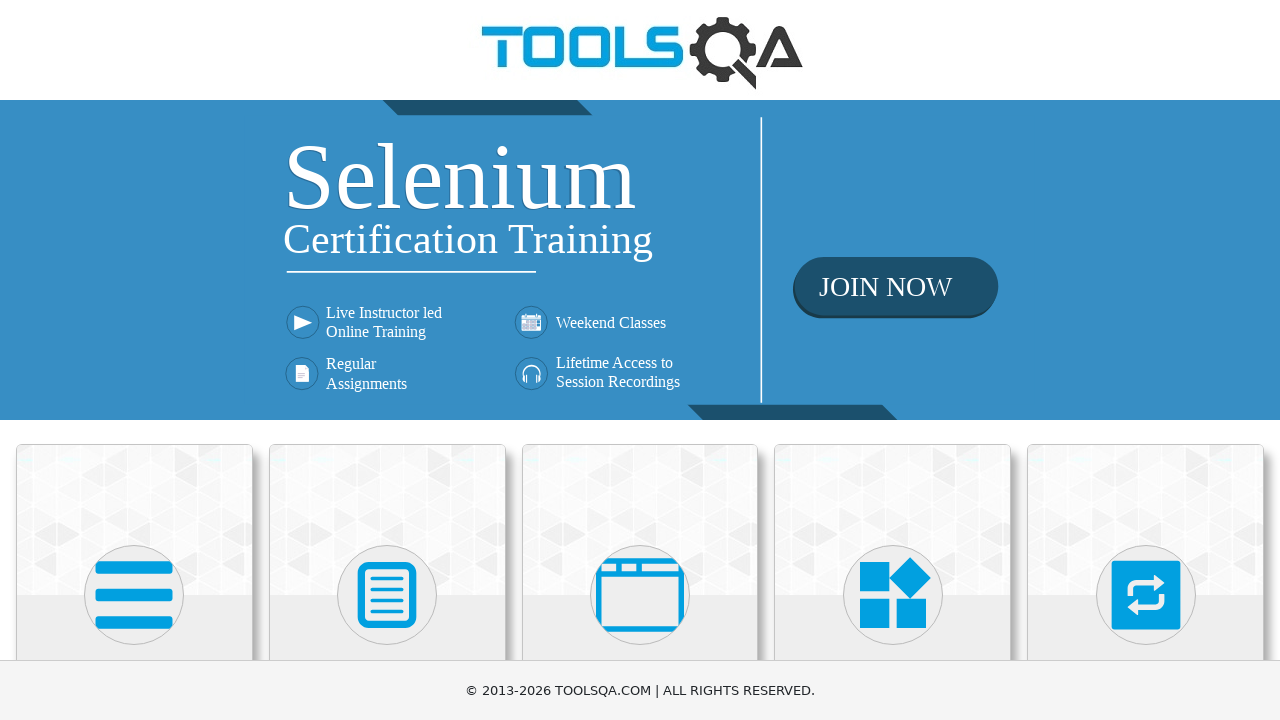

Clicked on Widgets heading at (893, 360) on internal:role=heading[name="Widgets"i]
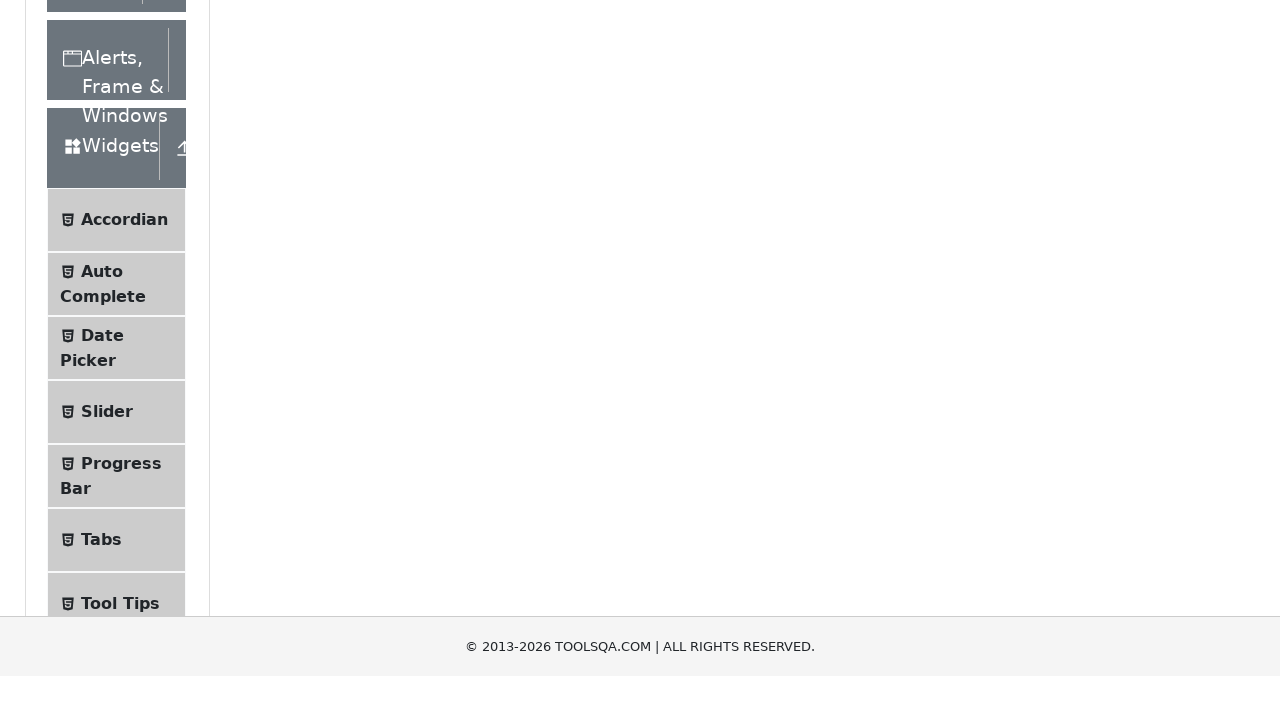

Clicked on Menu option at (105, 361) on internal:text="Menu"s
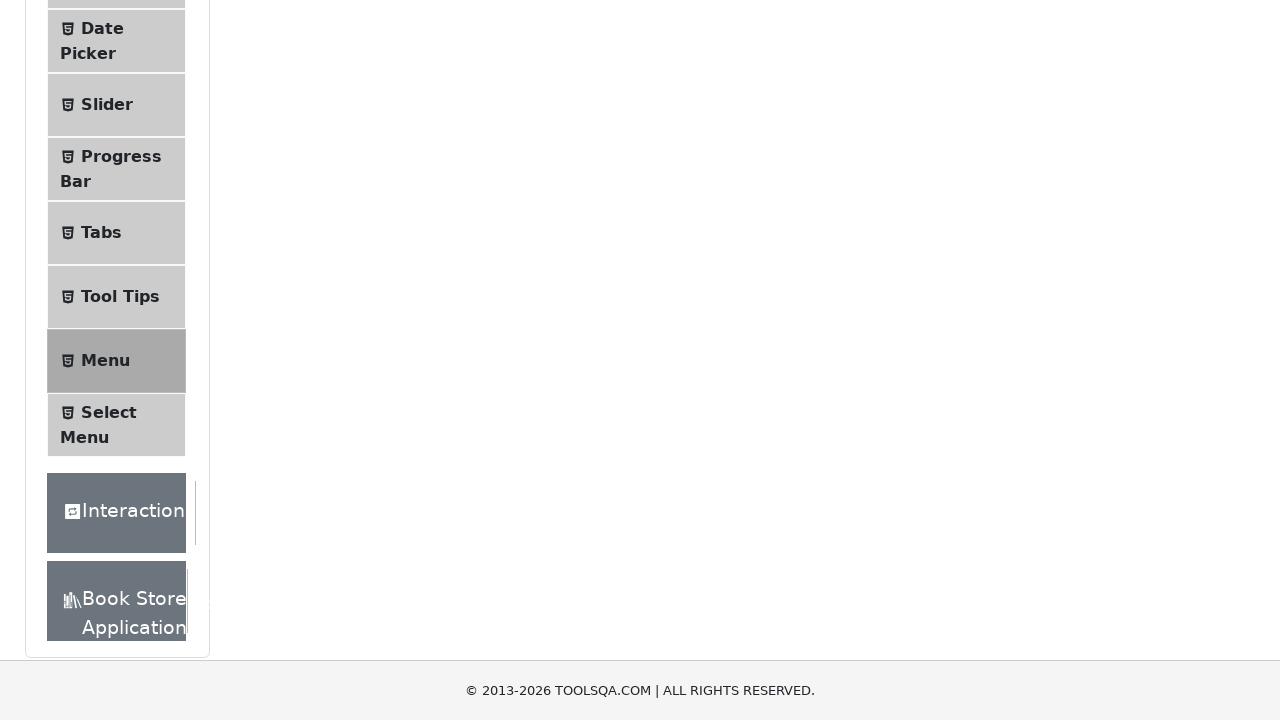

Hovered over Main Item 2 at (534, 240) on xpath=//a[text()='Main Item 2']
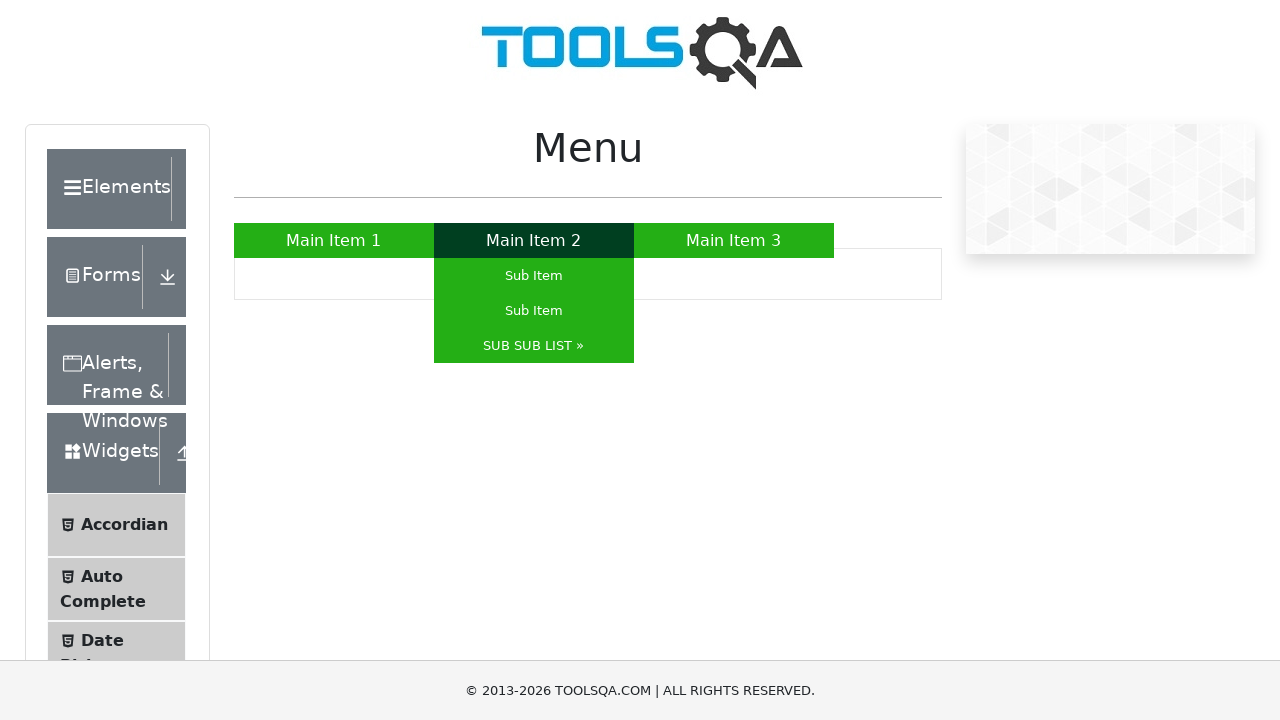

Hovered over SUB SUB LIST submenu at (534, 346) on xpath=//a[text()='SUB SUB LIST »']
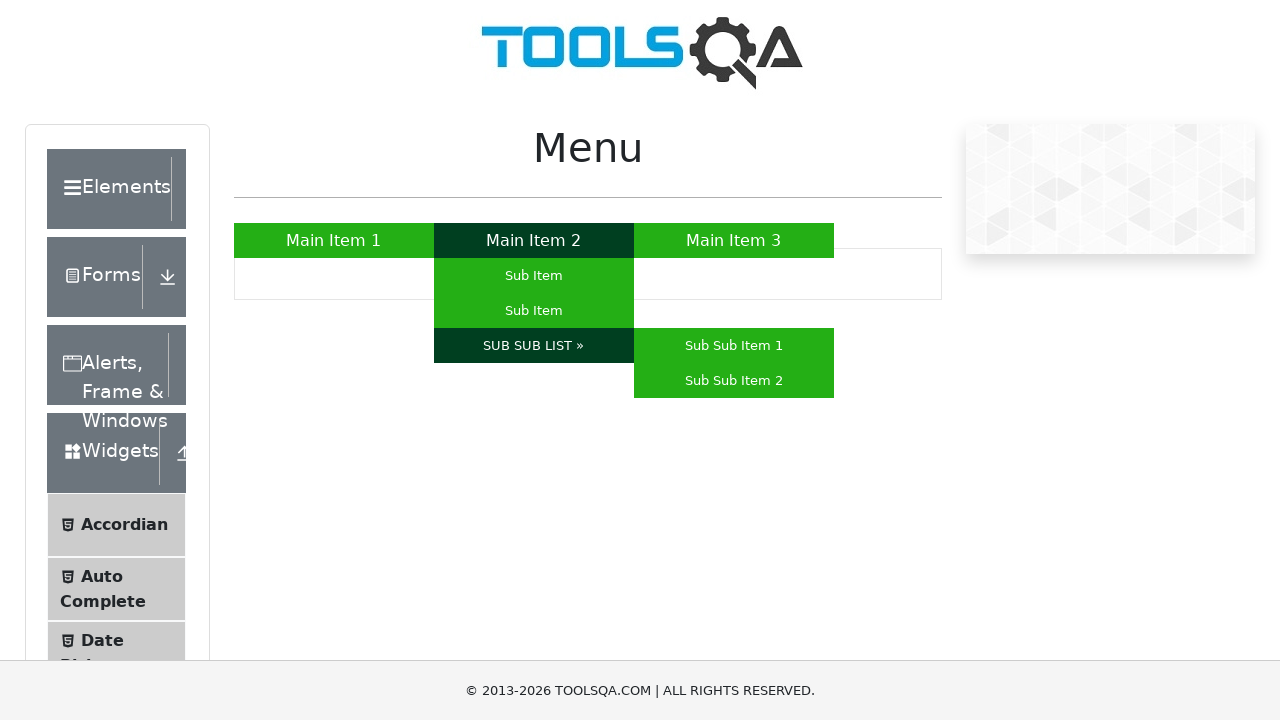

Clicked on Sub Sub Item 2 from dropdown menu at (734, 380) on xpath=//a[text()='Sub Sub Item 2']
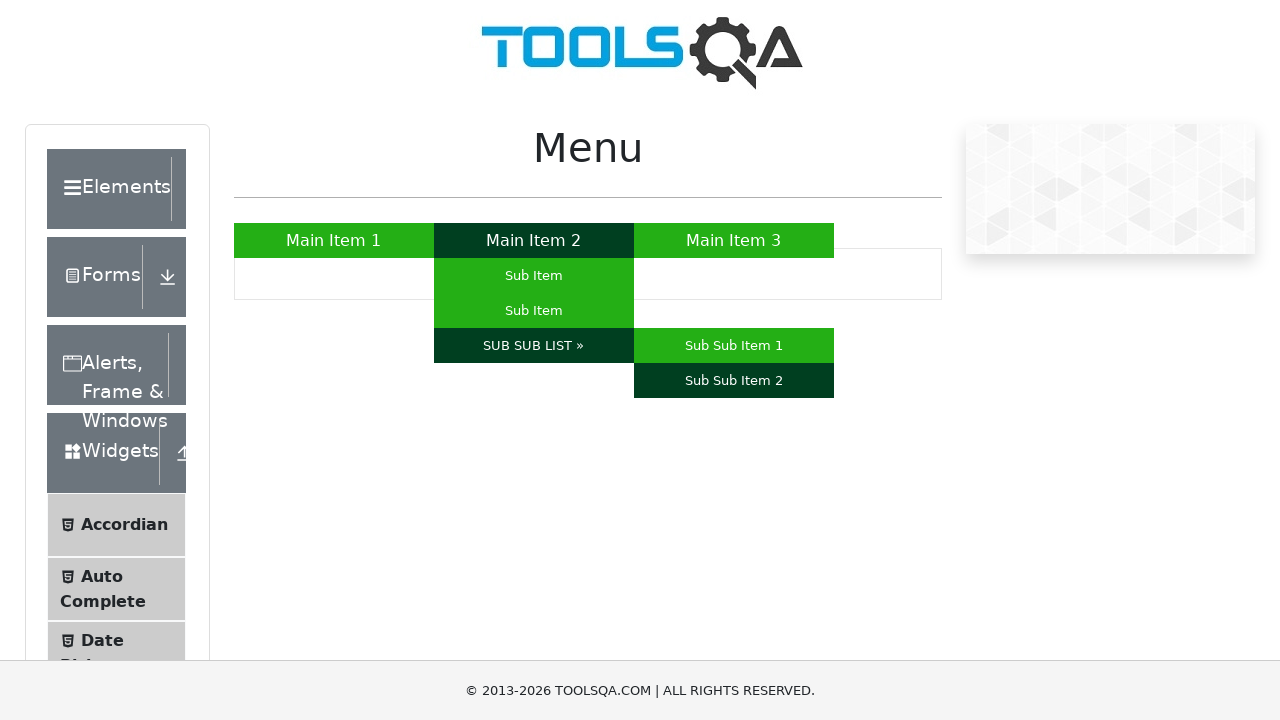

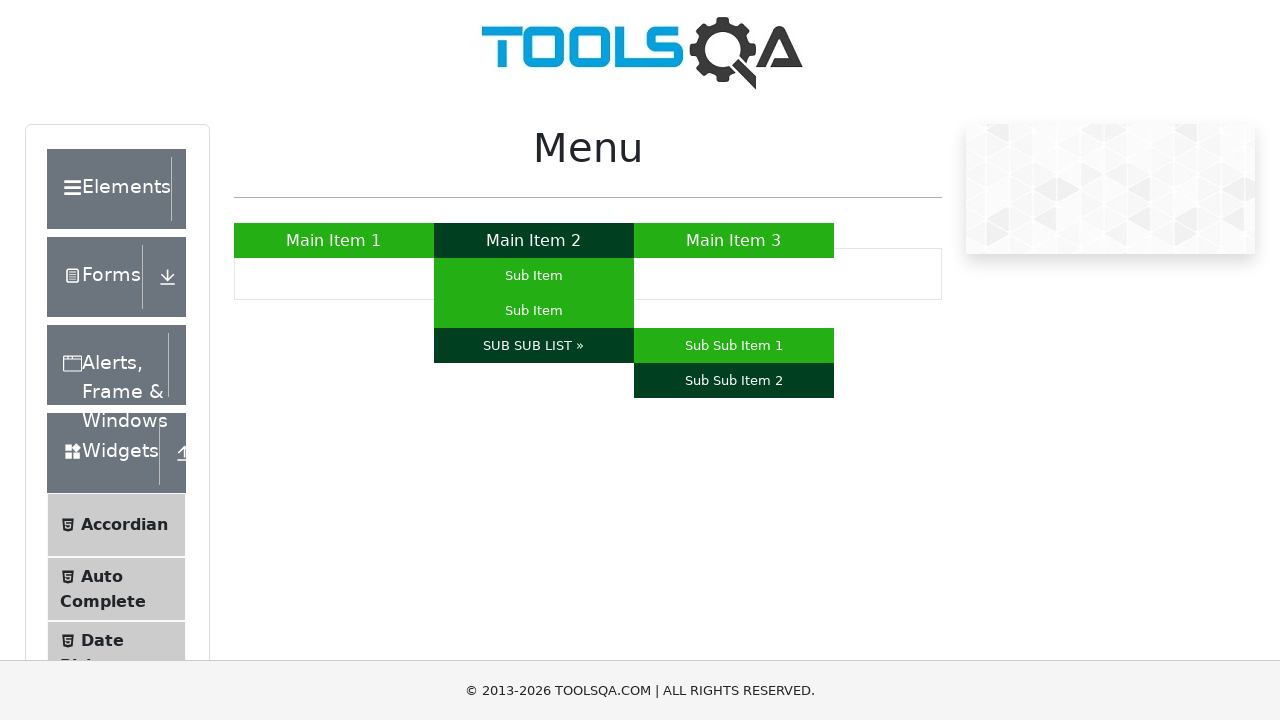